Tests radio button functionality by clicking on male and female radio buttons on a sample testing site

Starting URL: https://artoftesting.com/samplesiteforselenium

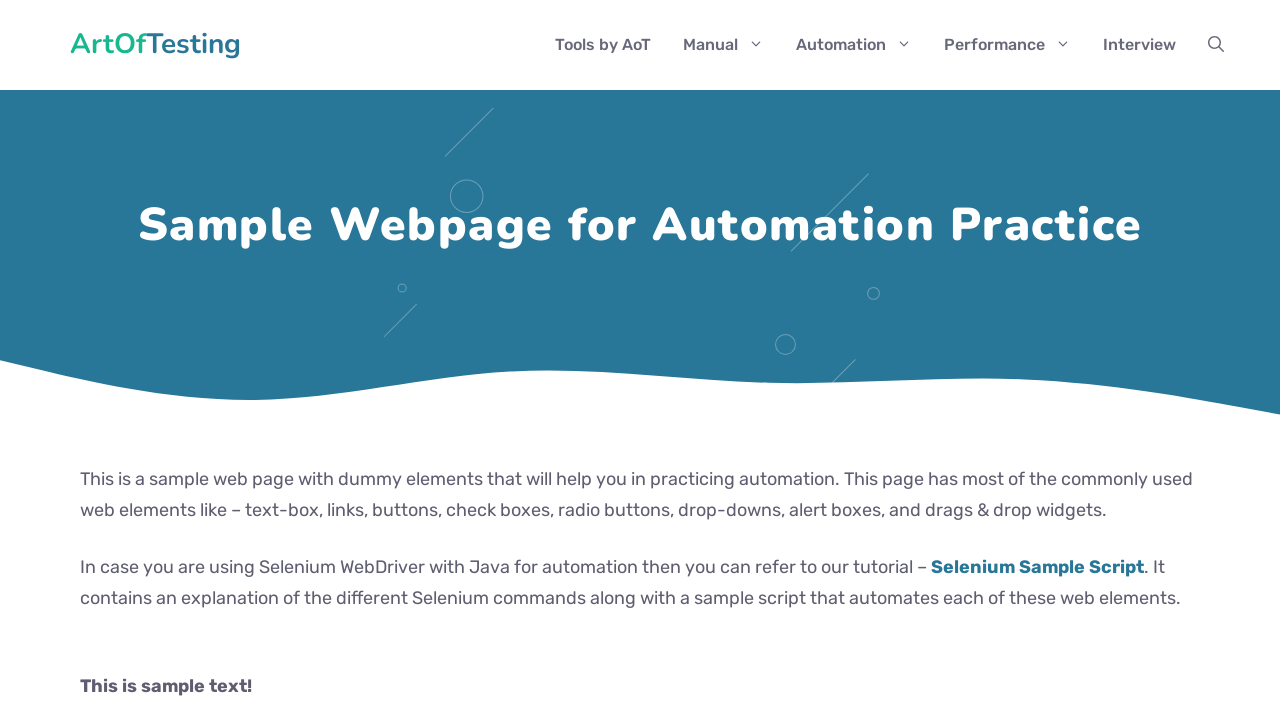

Navigated to sample testing site
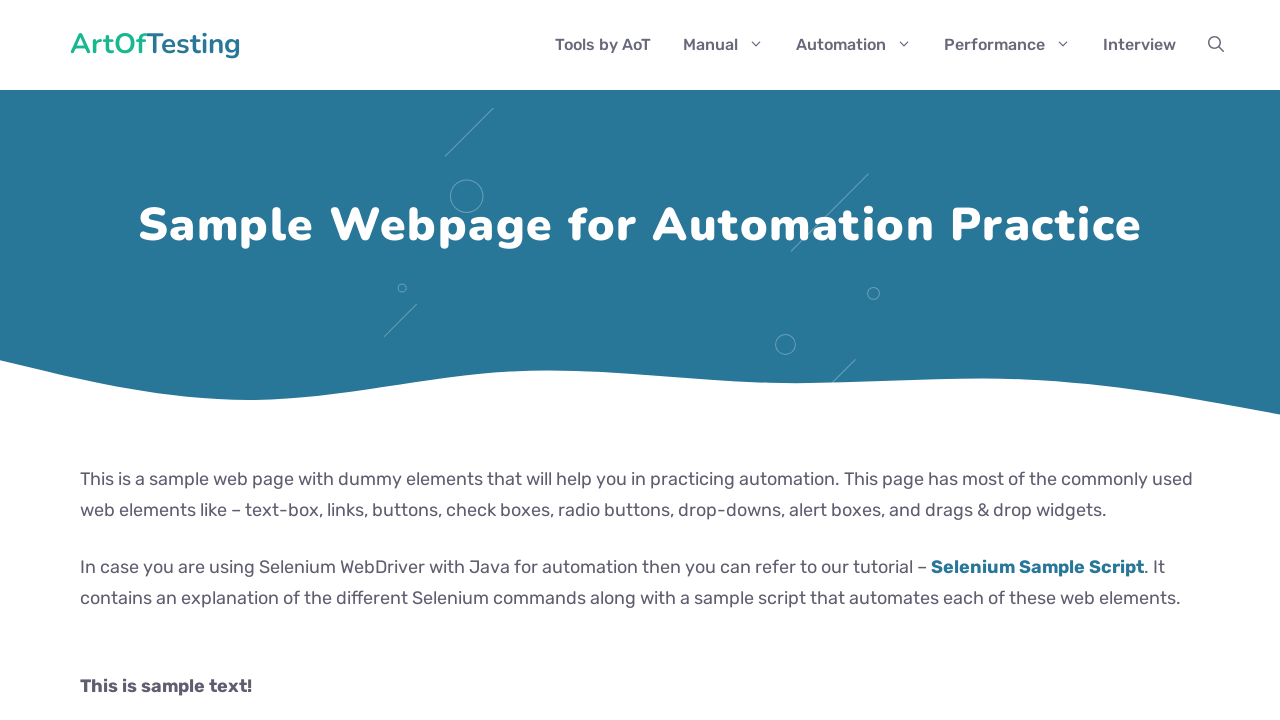

Clicked male radio button at (86, 360) on #male
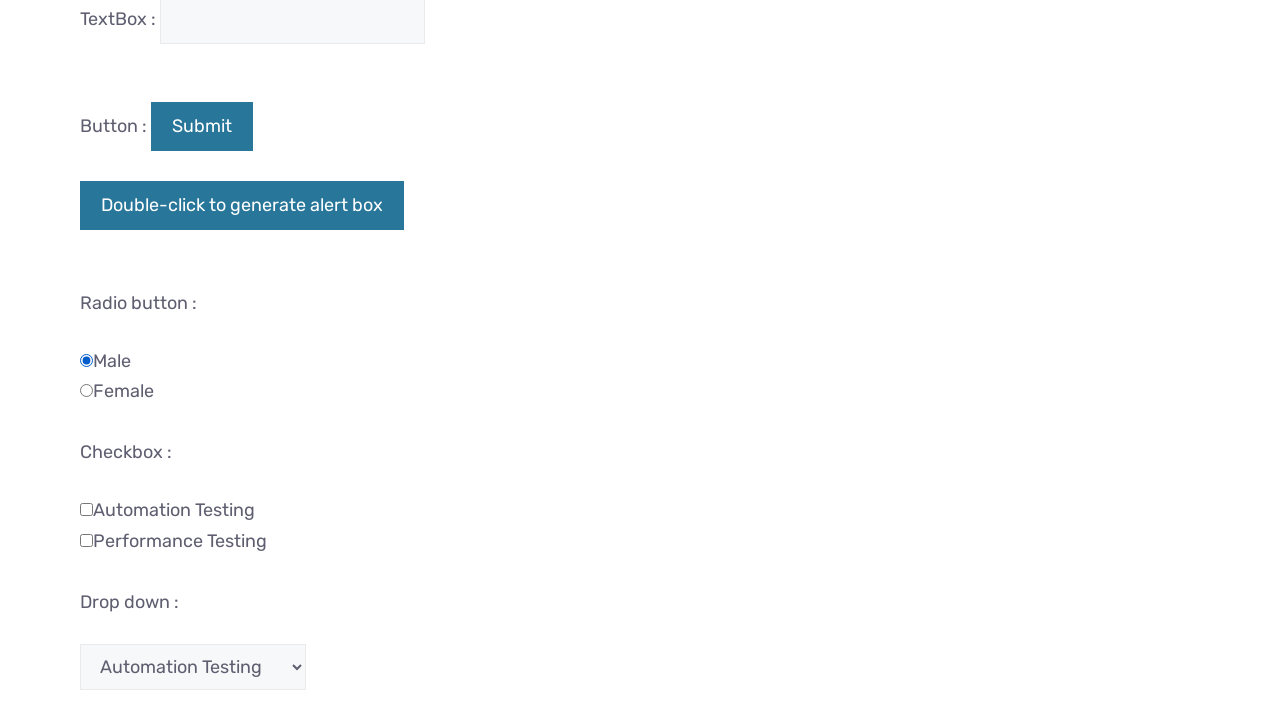

Clicked female radio button at (86, 391) on #female
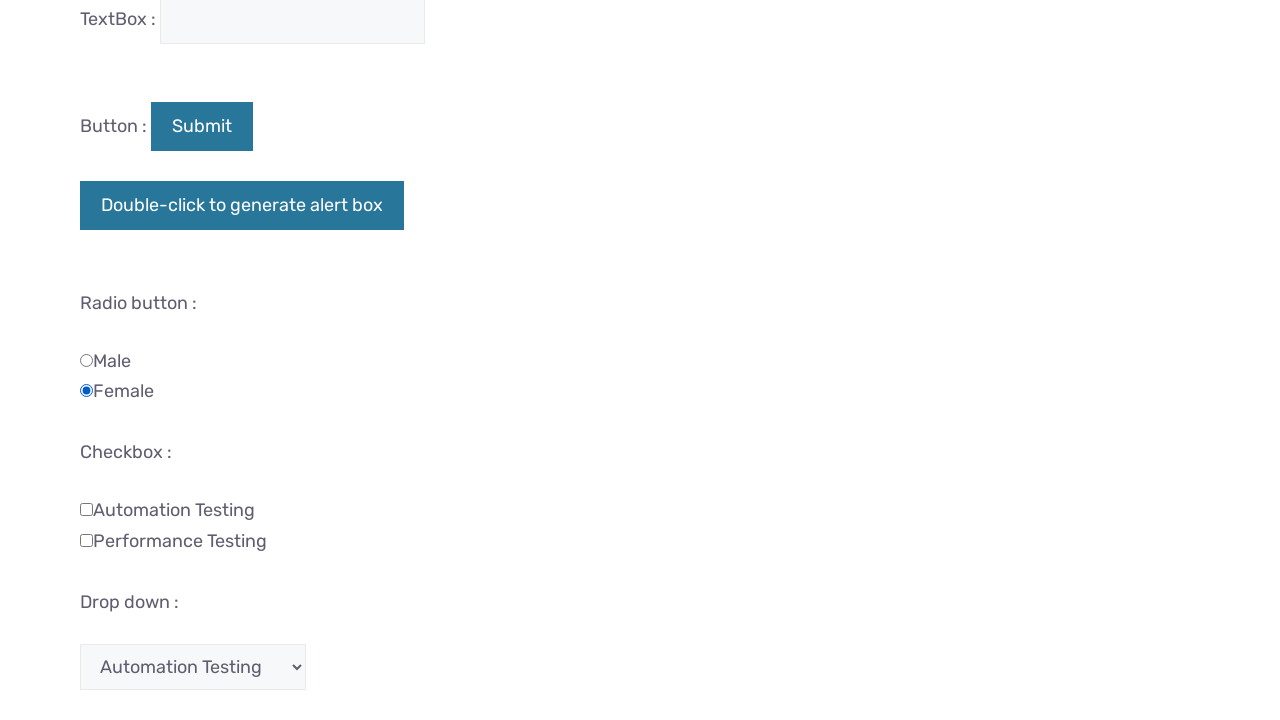

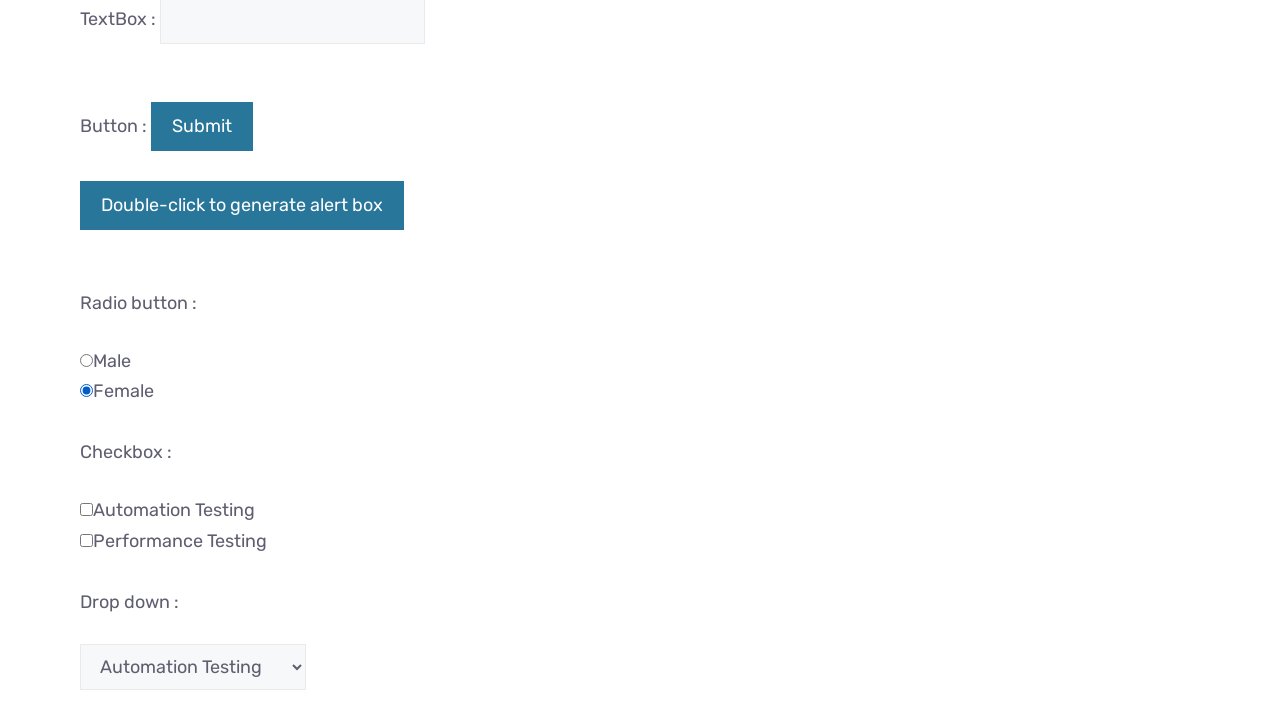